Tests JavaScript confirm dialog by clicking the second alert button, dismissing it, and verifying the result text

Starting URL: https://the-internet.herokuapp.com/javascript_alerts

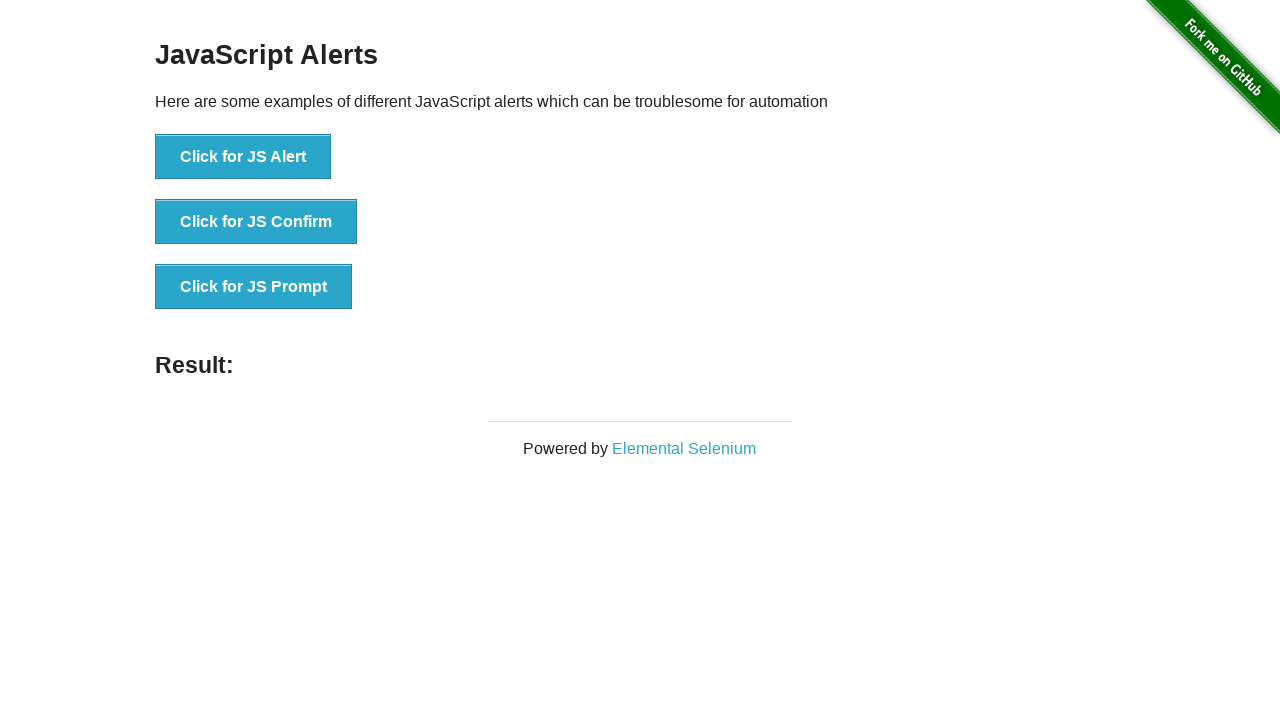

Set up dialog handler to dismiss confirm dialogs
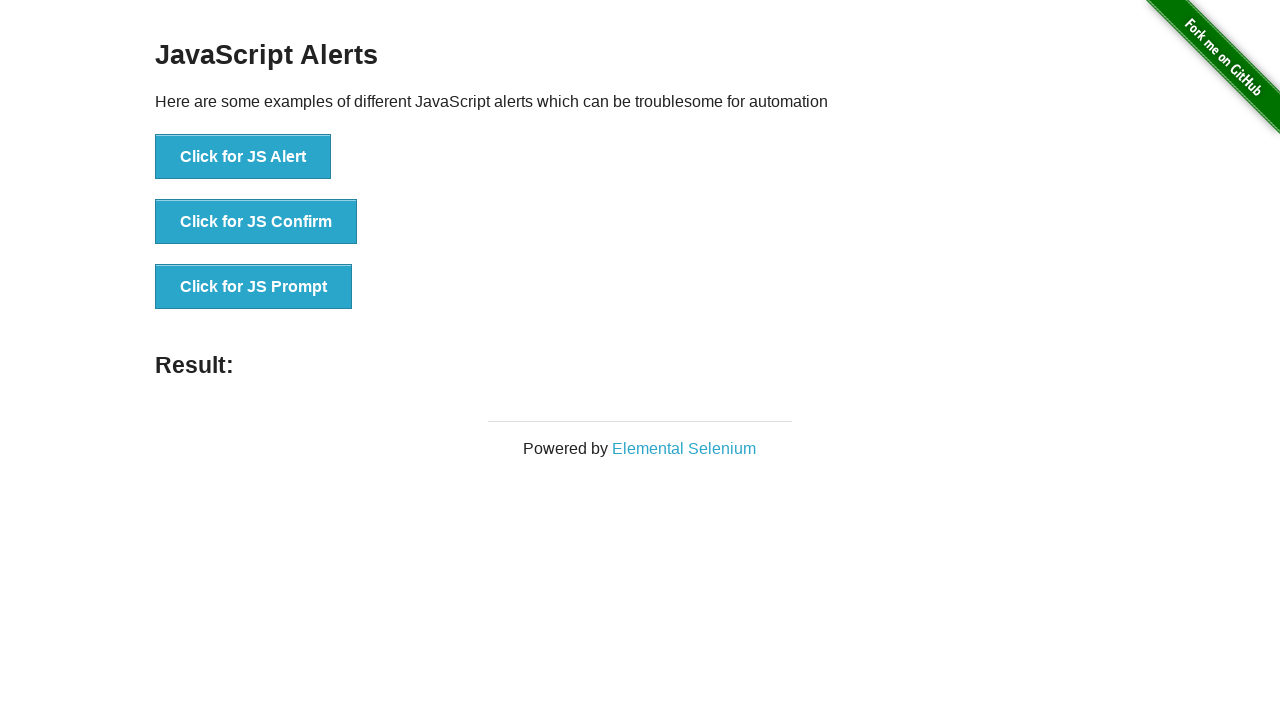

Clicked the confirm alert button at (256, 222) on button[onclick='jsConfirm()']
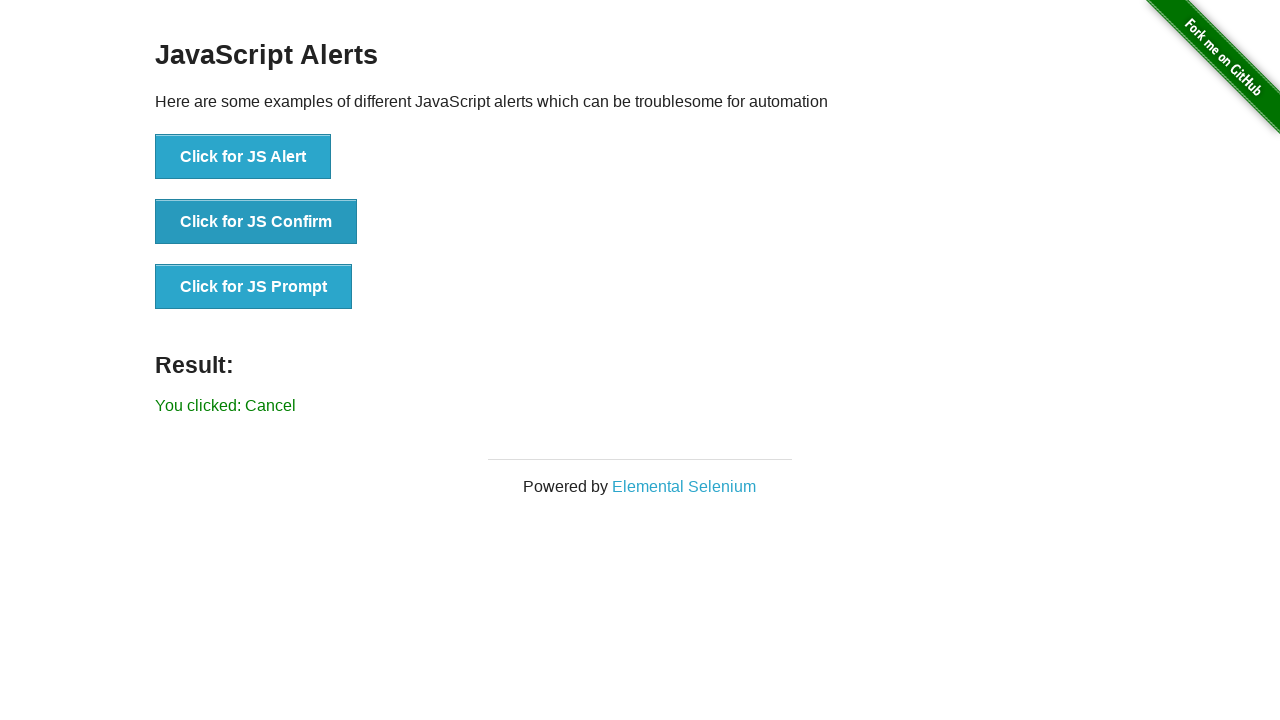

Retrieved result text from page
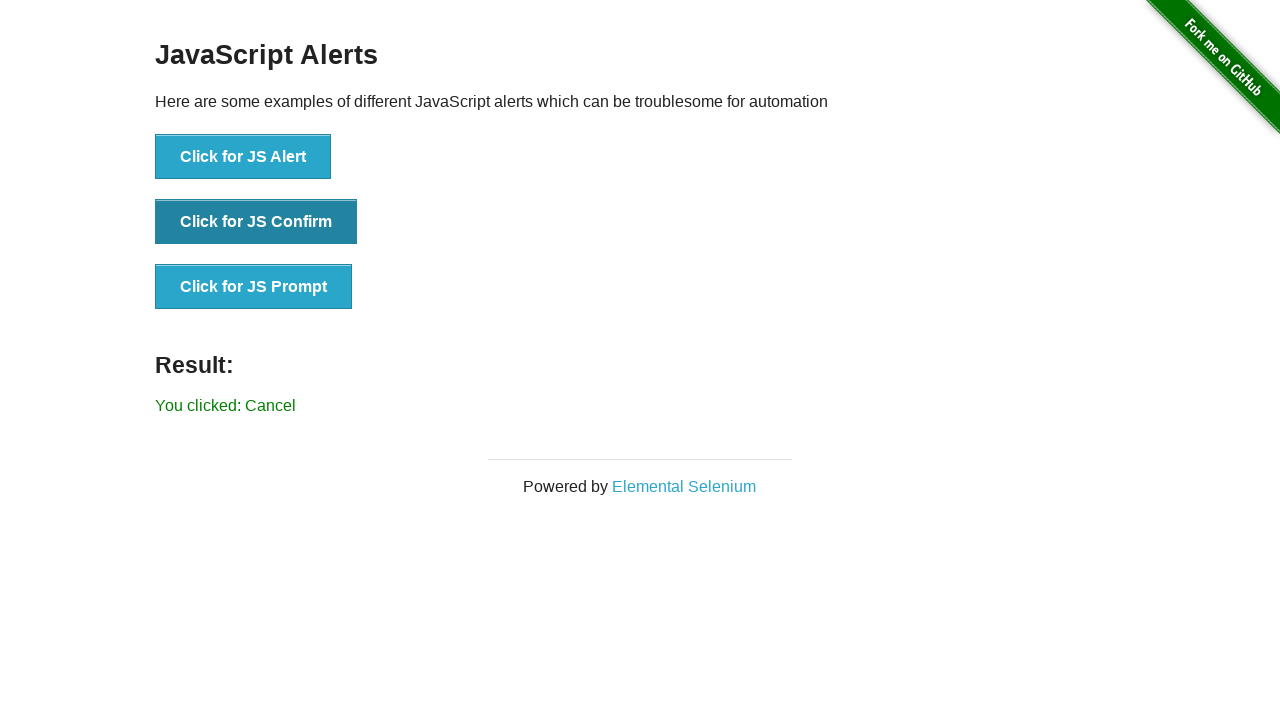

Verified that result text contains 'You clicked: Cancel'
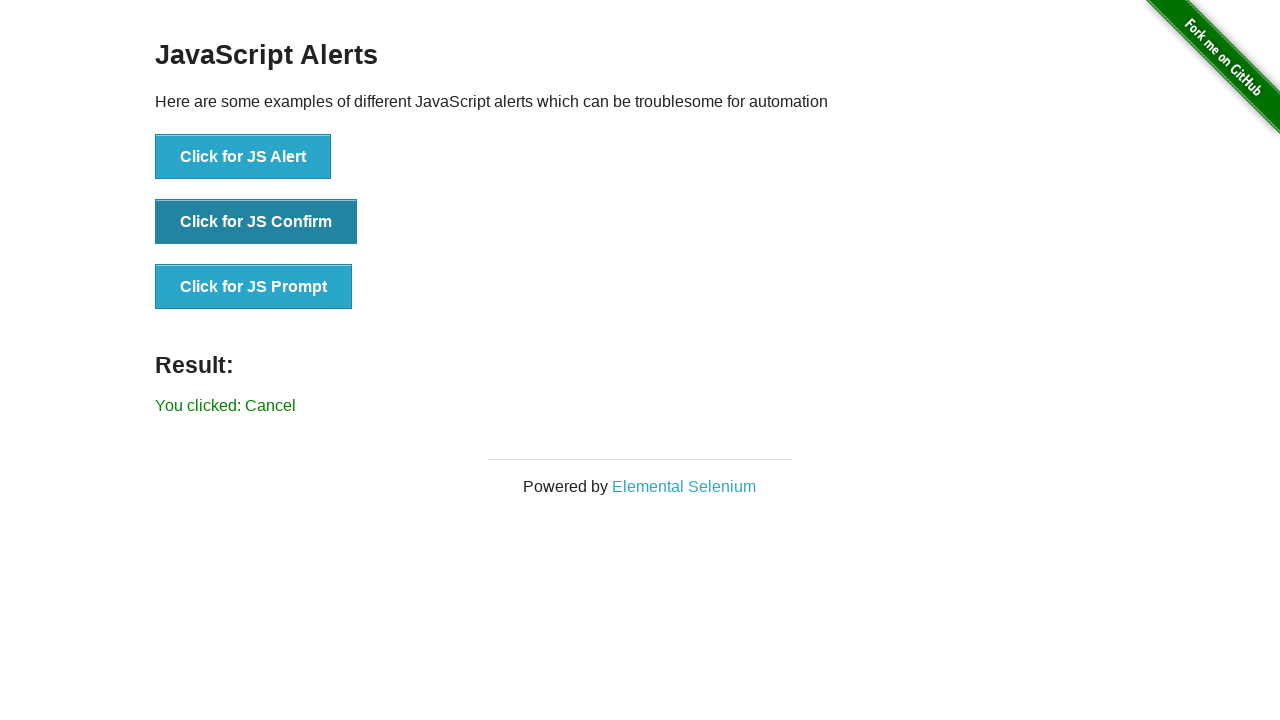

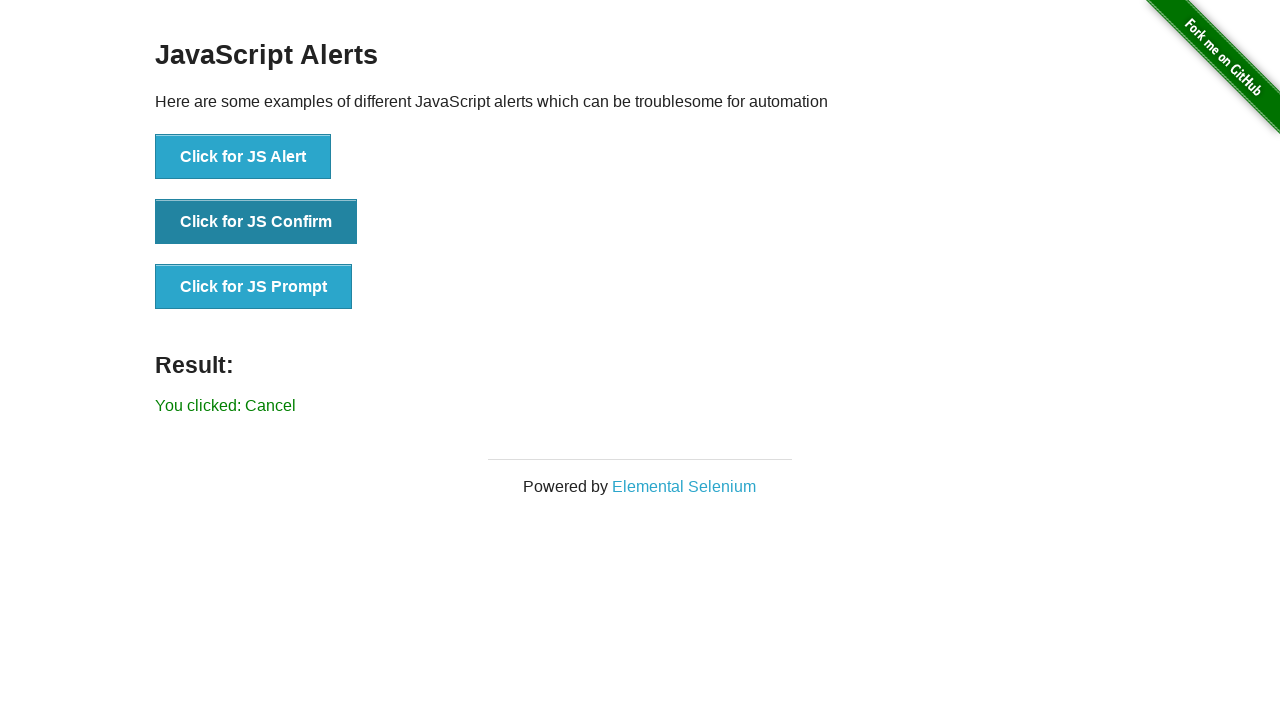